Tests search functionality on Python.org by entering "pycon" in the search box and verifying results are returned

Starting URL: http://www.python.org

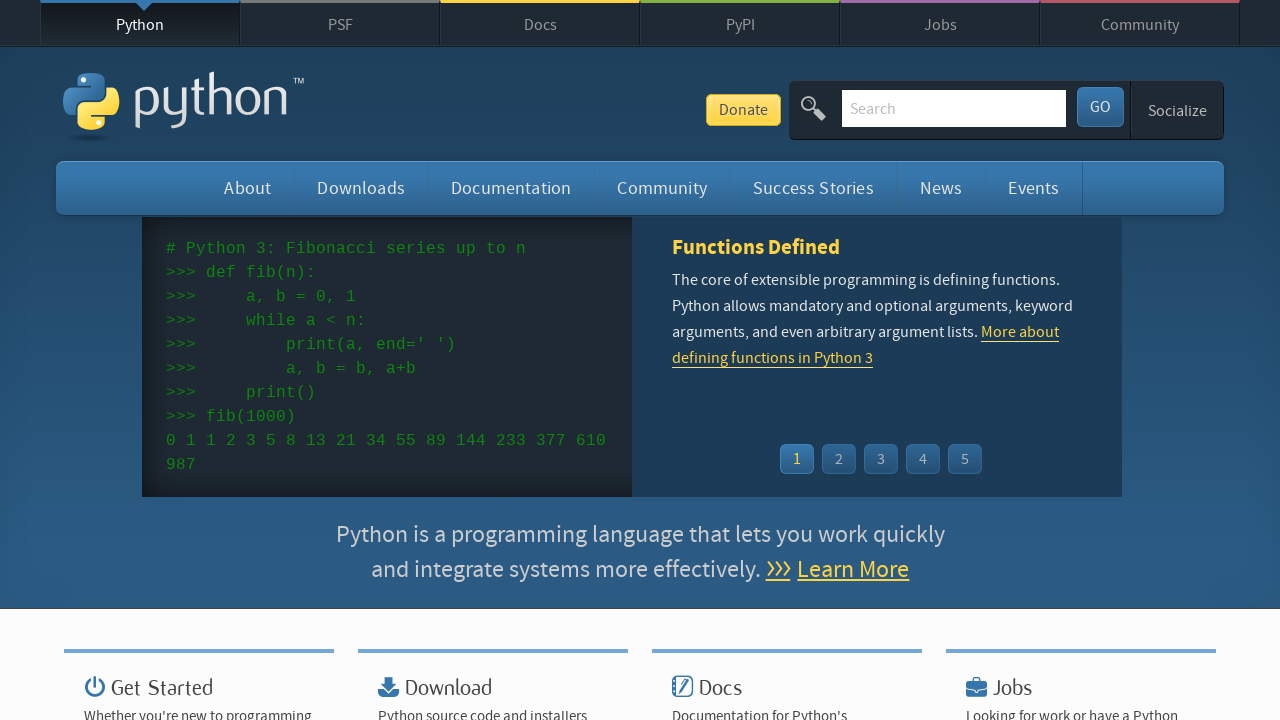

Verified page title contains 'Python'
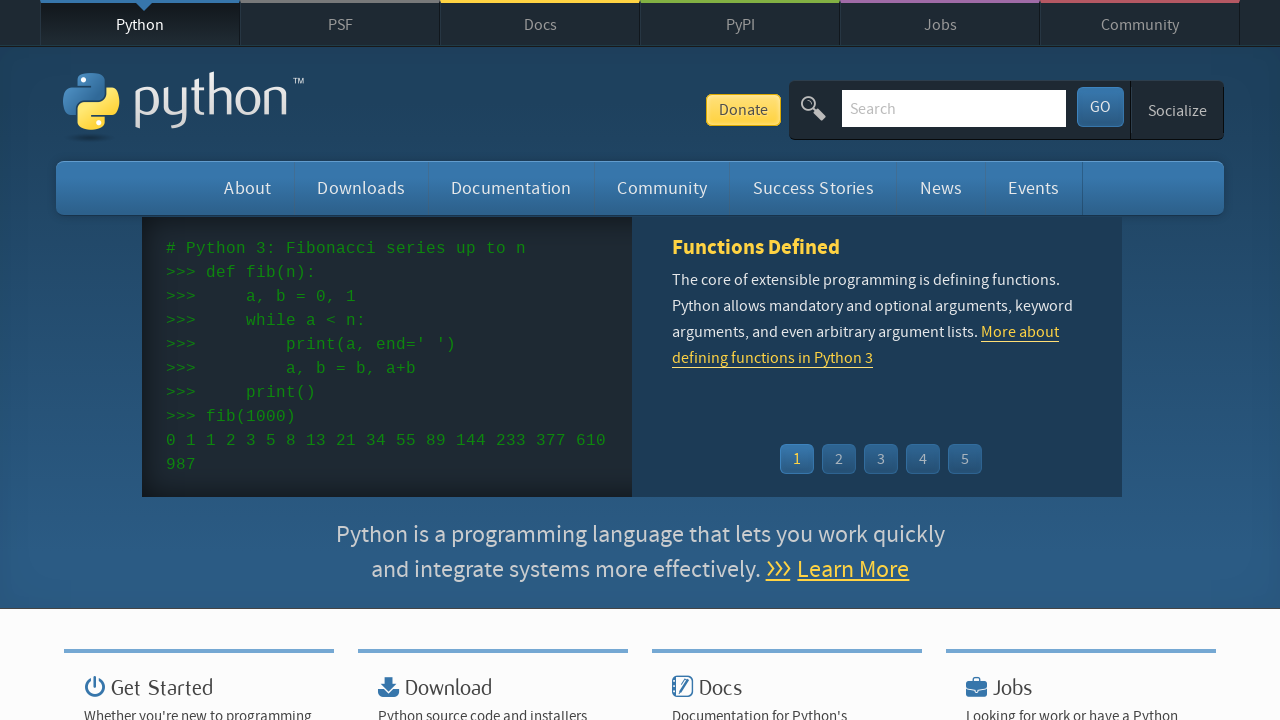

Filled search box with 'pycon' on input[name='q']
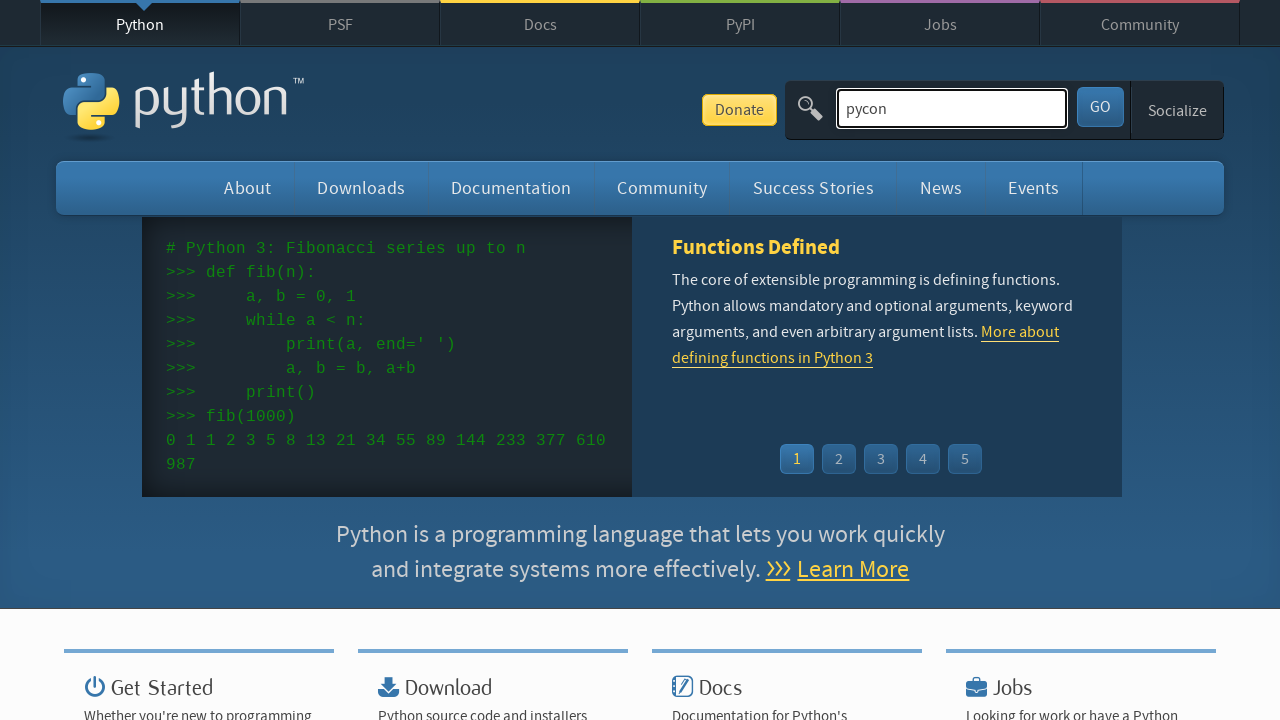

Pressed Enter to submit search on input[name='q']
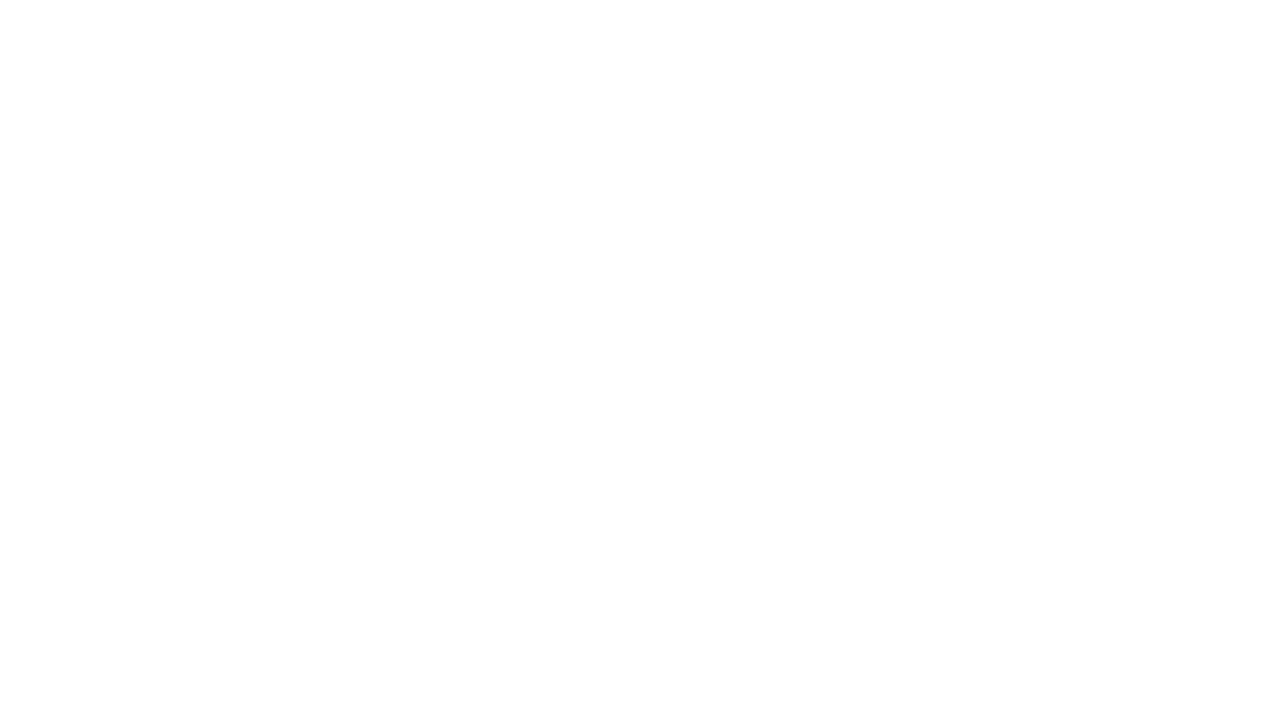

Search results loaded (networkidle)
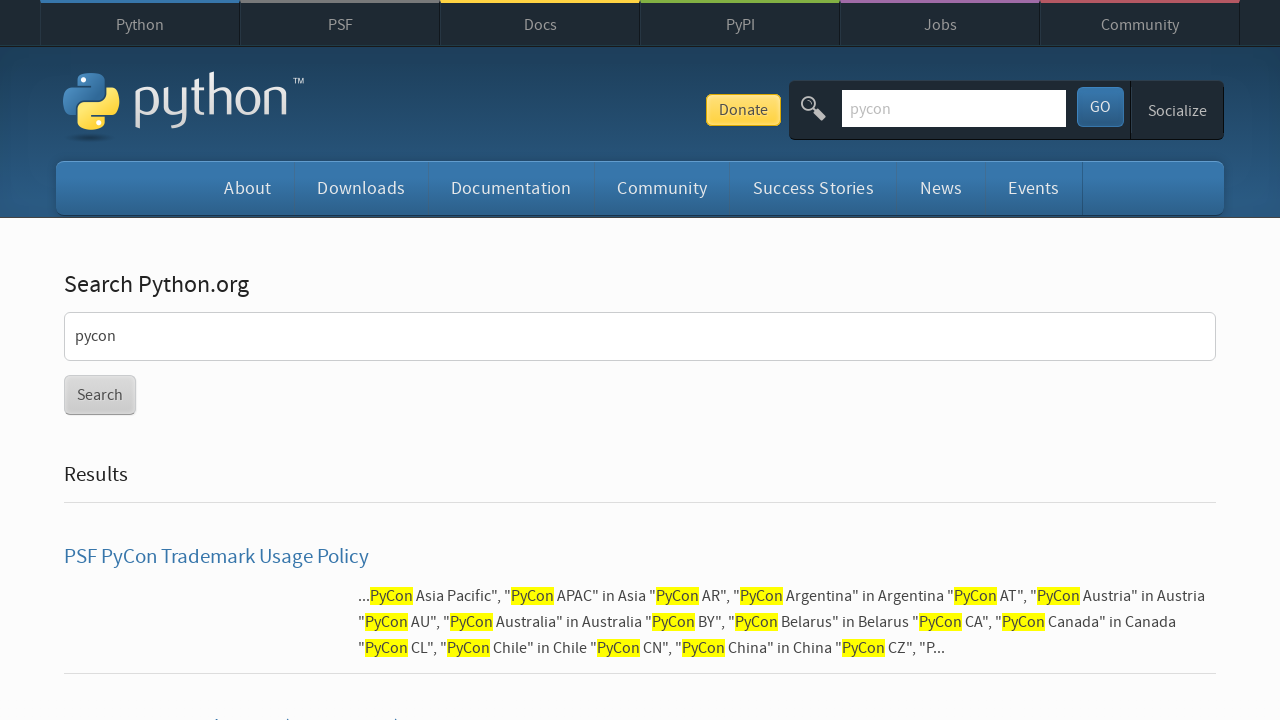

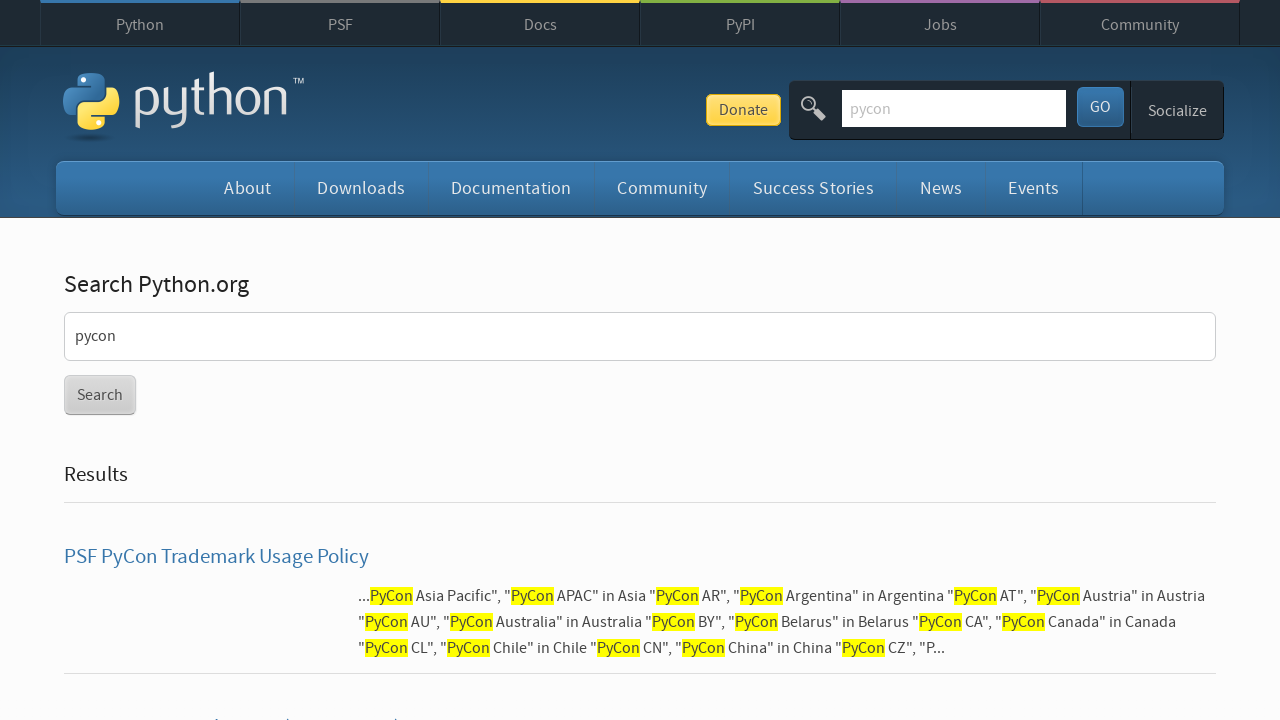